Tests multiple browser window handling by clicking a link that opens a new window, switching to the new window to verify its content, closing it, then switching back to the original window and verifying its content.

Starting URL: https://the-internet.herokuapp.com/windows

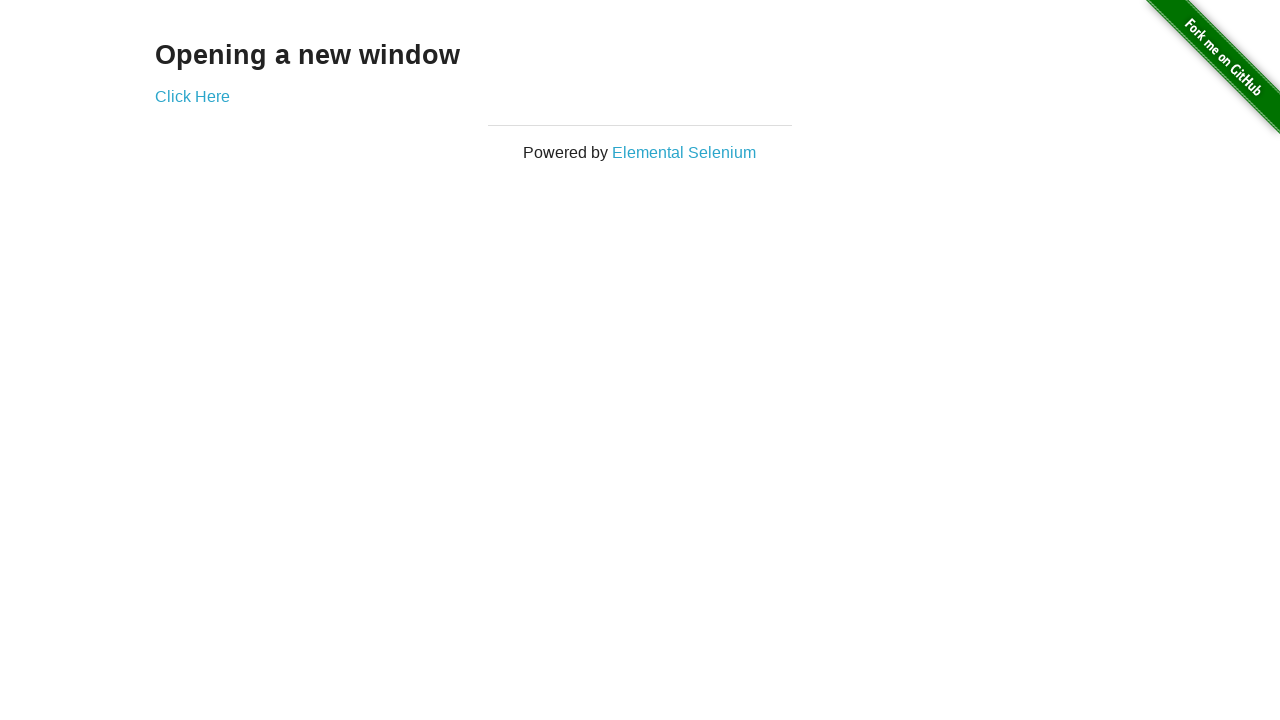

Clicked 'Click Here' link to open a new window at (192, 96) on text=Click Here
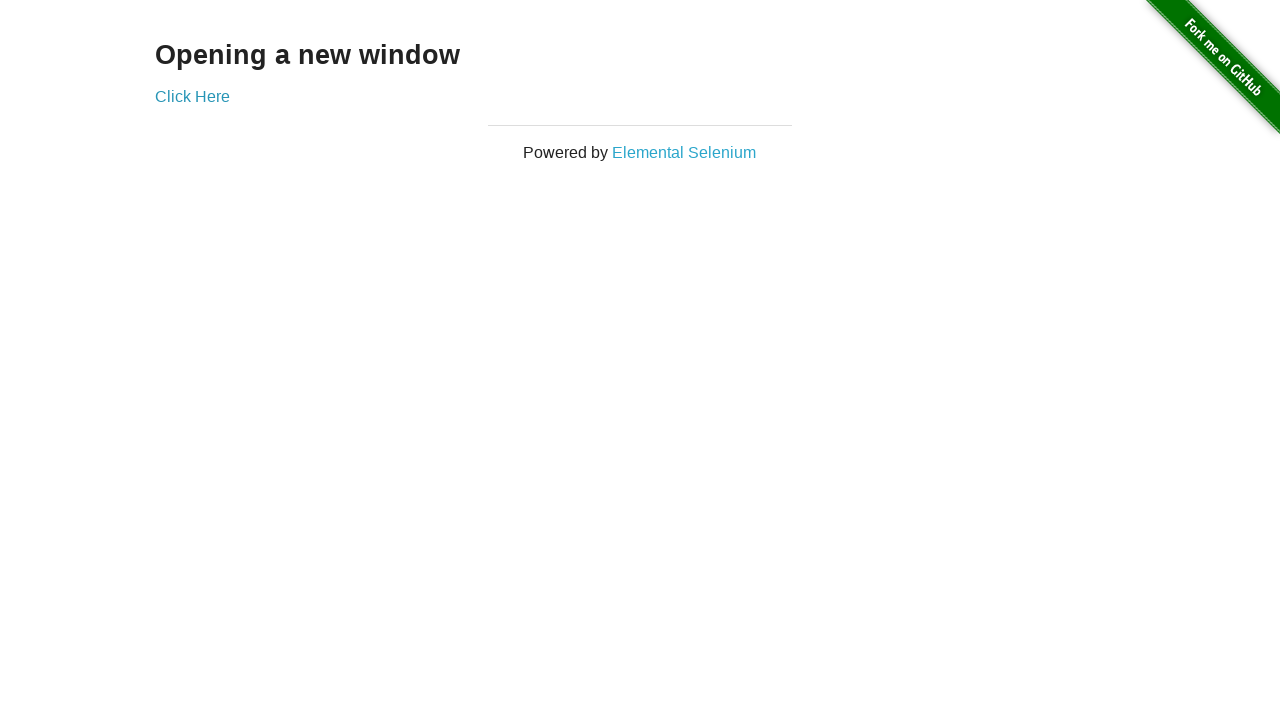

New window/tab opened and captured
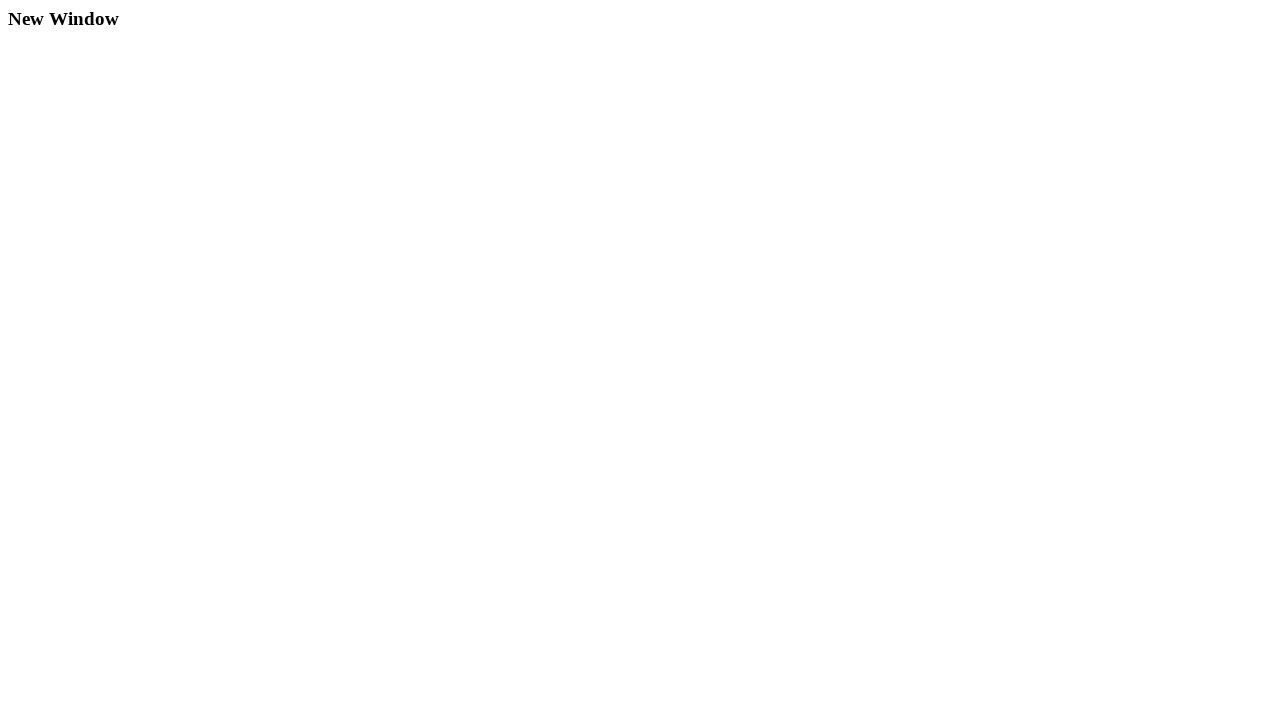

New page finished loading
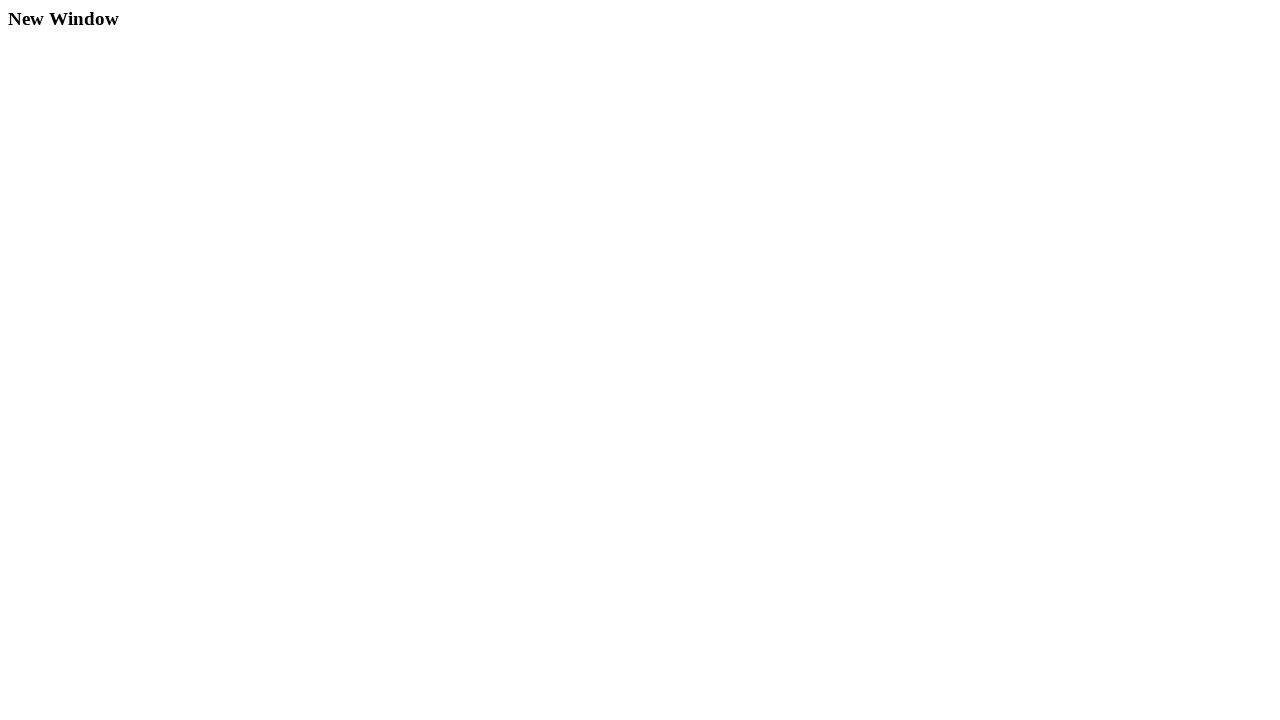

Retrieved h3 text from new page: 'New Window'
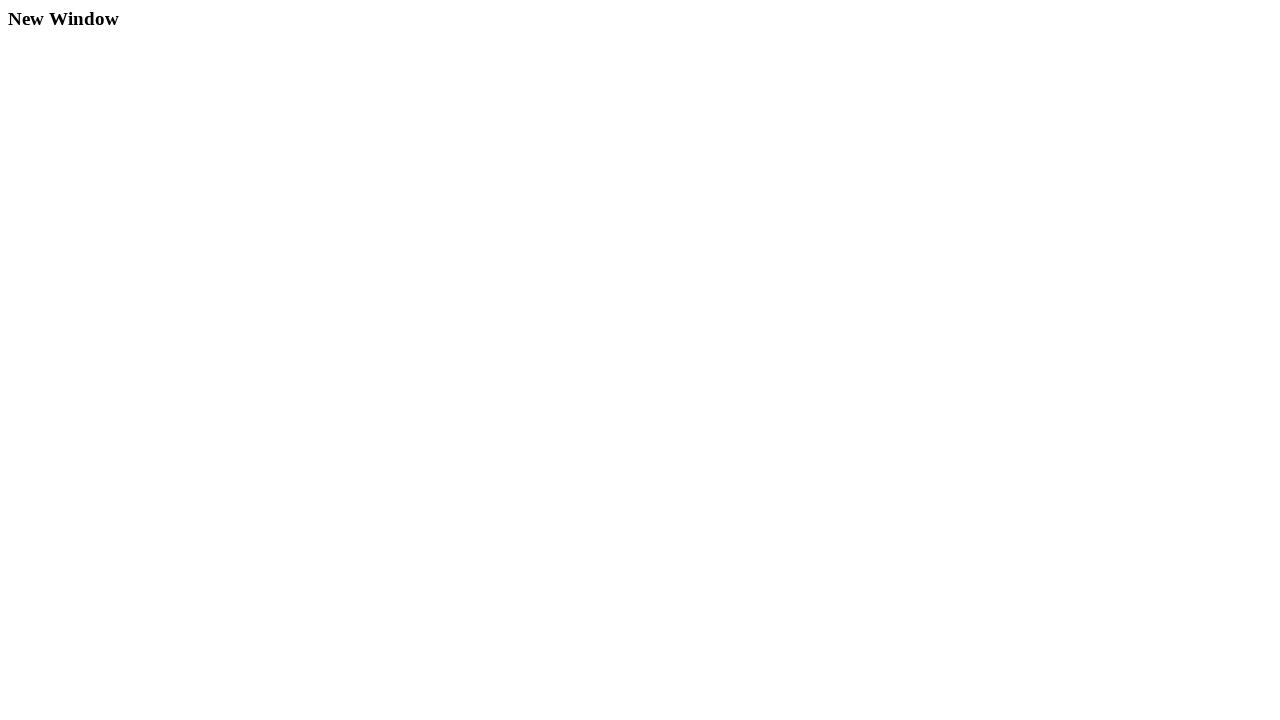

Printed h3 text content
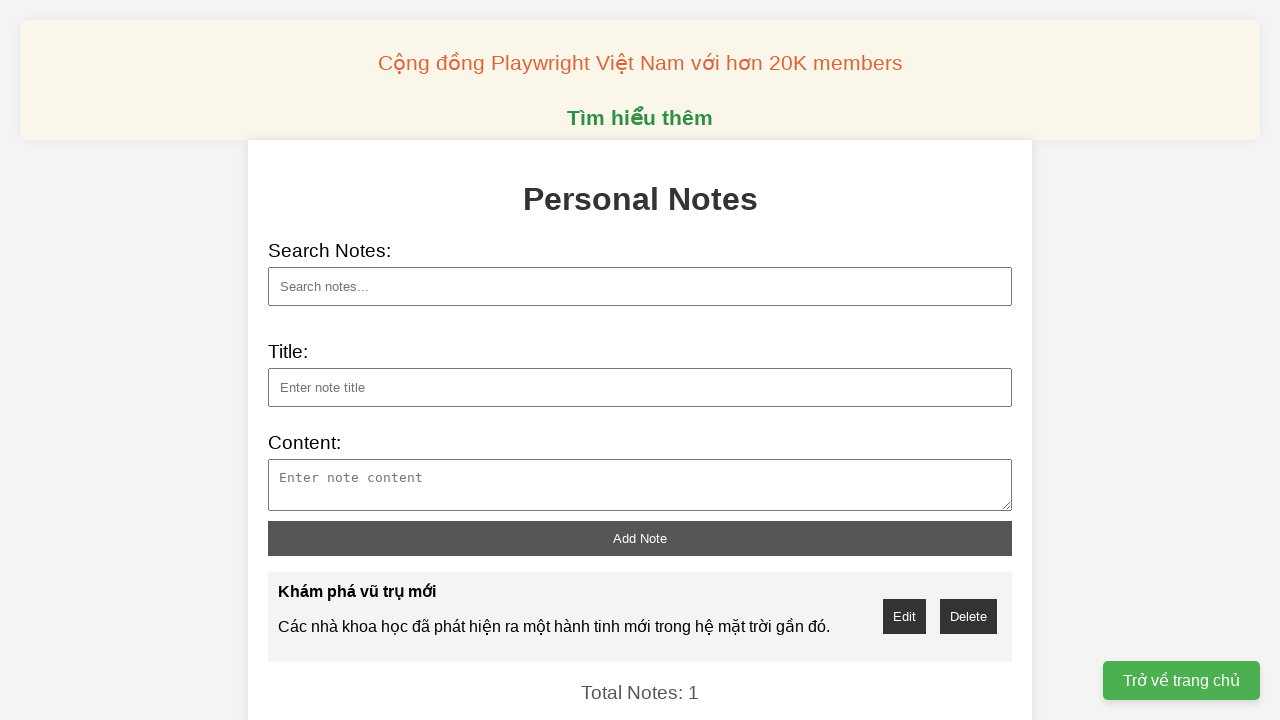

Closed the new window/tab
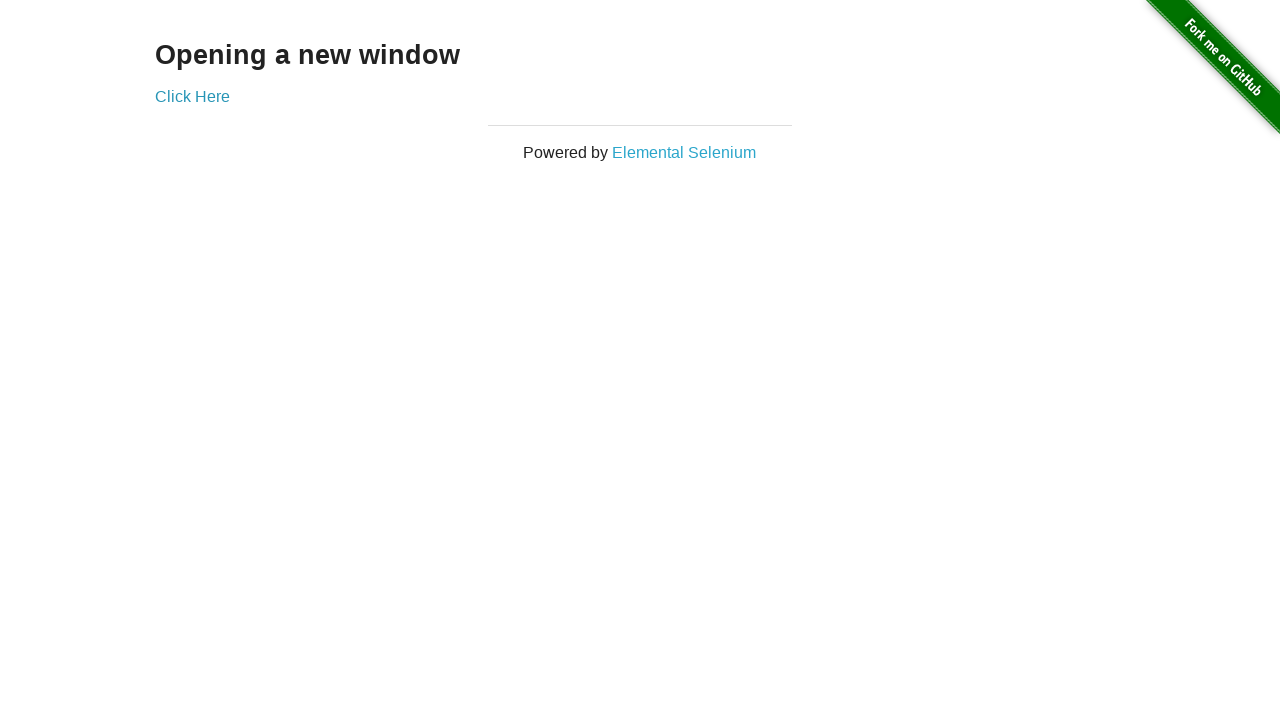

Verified original page h3 content matches 'Opening a new window'
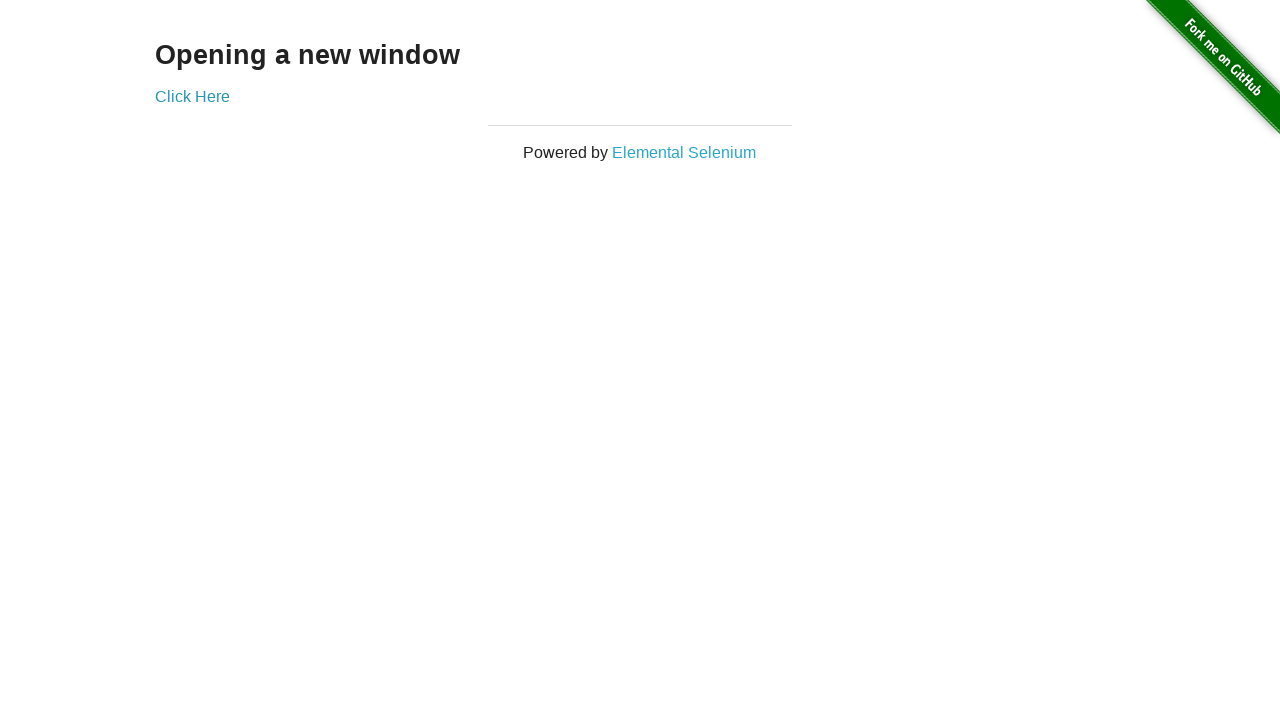

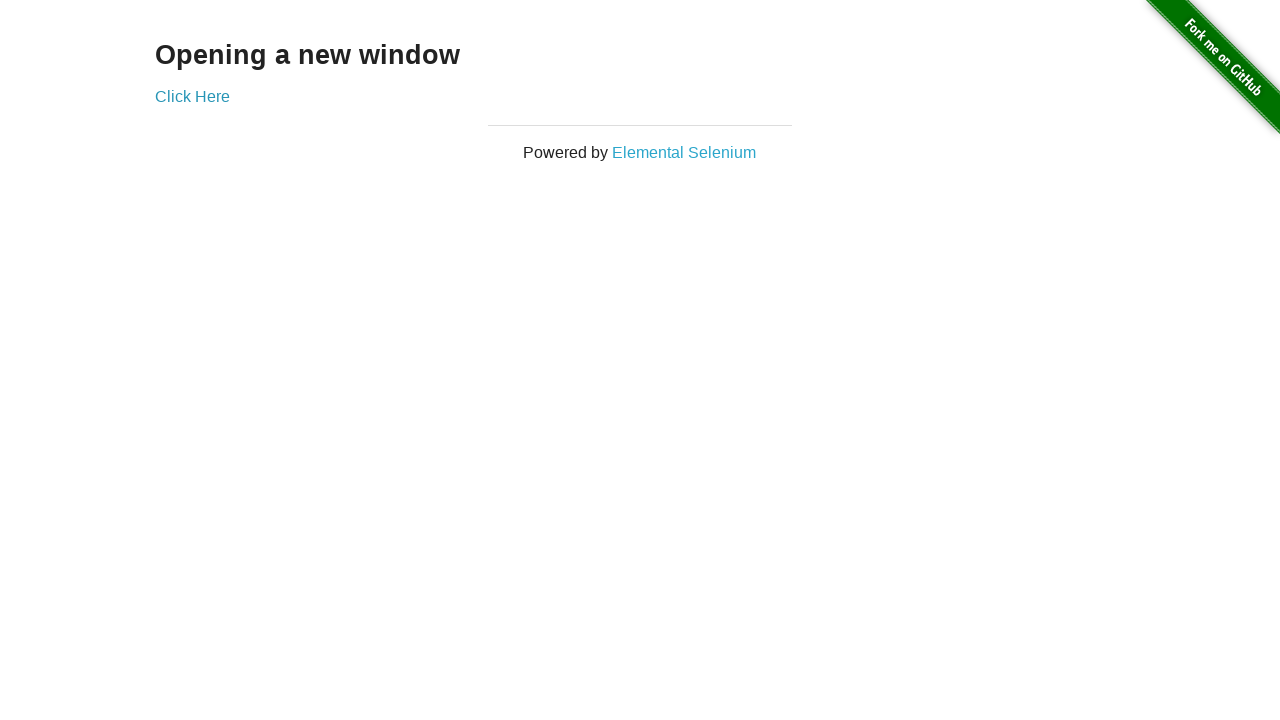